Tests handling of a hidden division popup by navigating through UI Testing Concepts, opening a customer form popup, filling in customer details, and submitting the form.

Starting URL: https://demoapps.qspiders.com

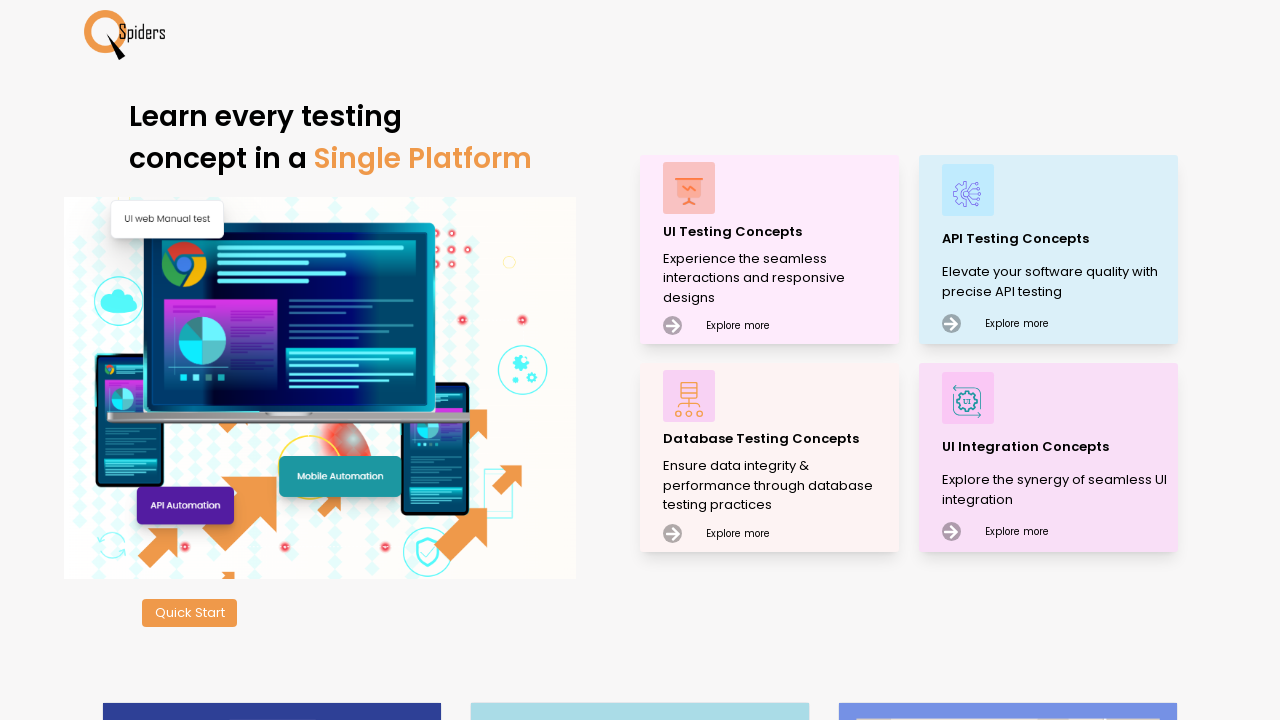

Clicked on UI Testing Concepts at (778, 232) on xpath=//p[text()='UI Testing Concepts']
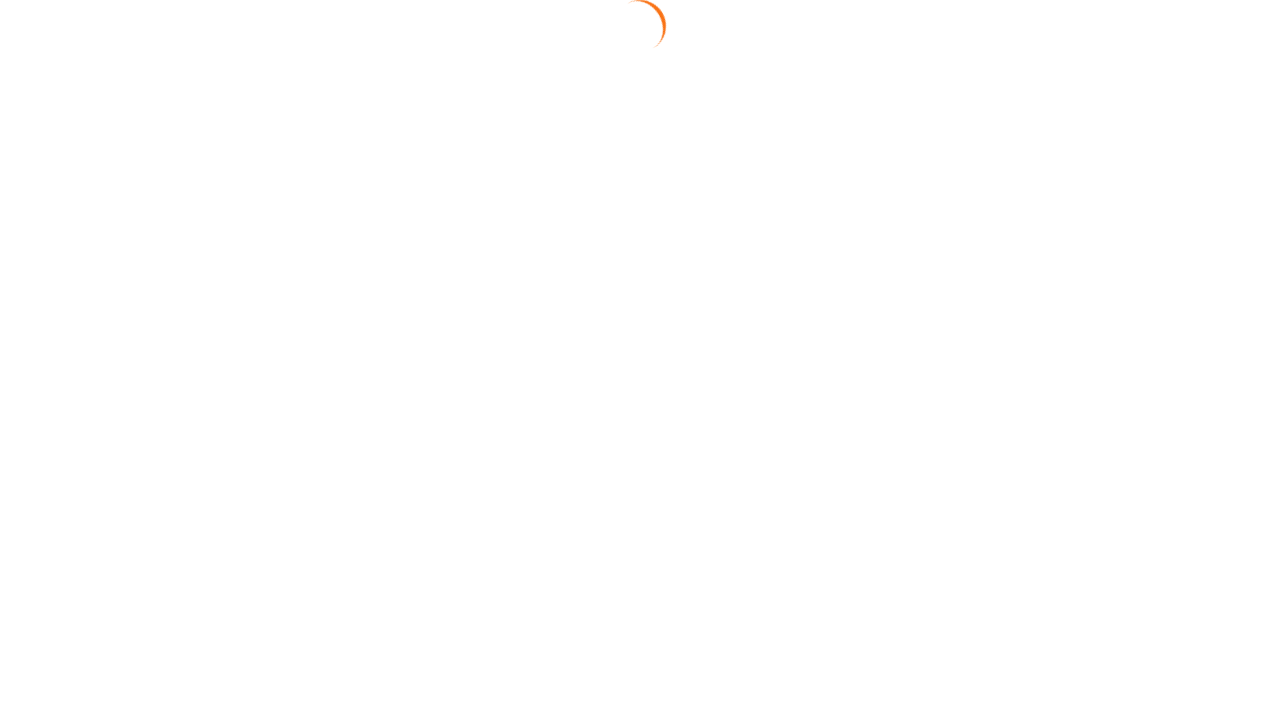

Clicked on Popups section at (42, 520) on xpath=//section[text()='Popups']
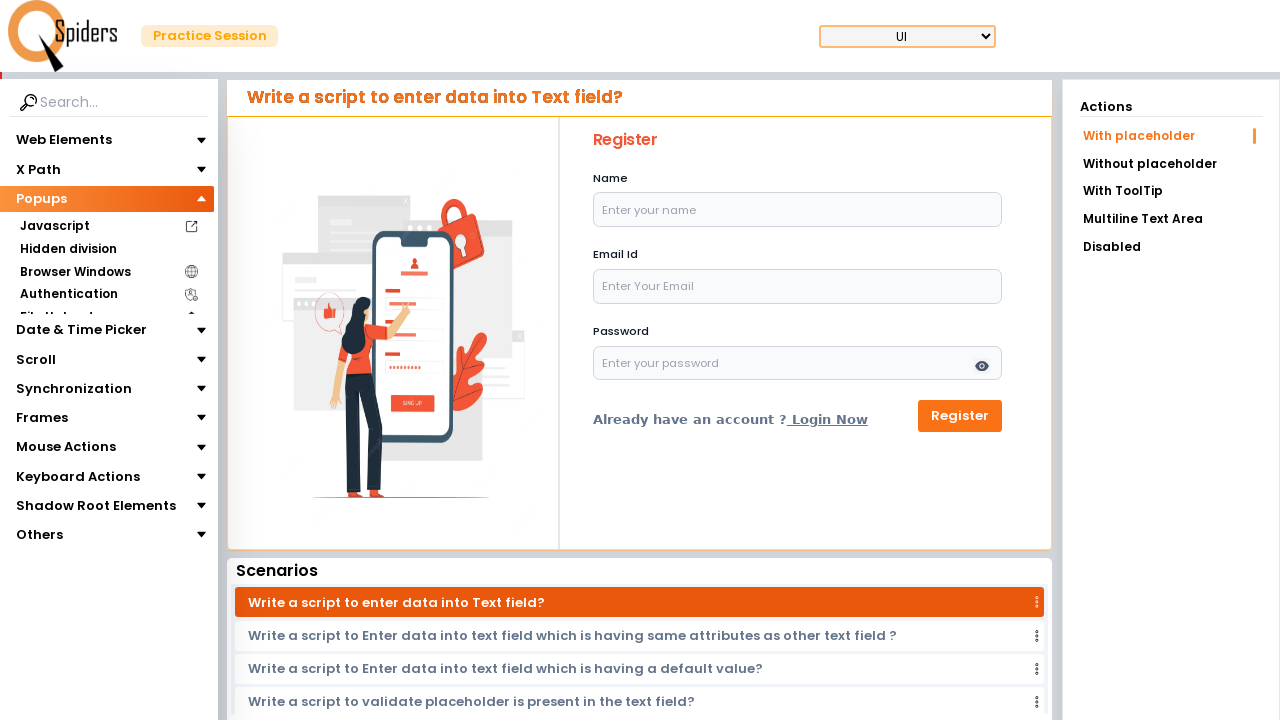

Clicked on Hidden division option at (68, 249) on xpath=//section[text()='Hidden division']
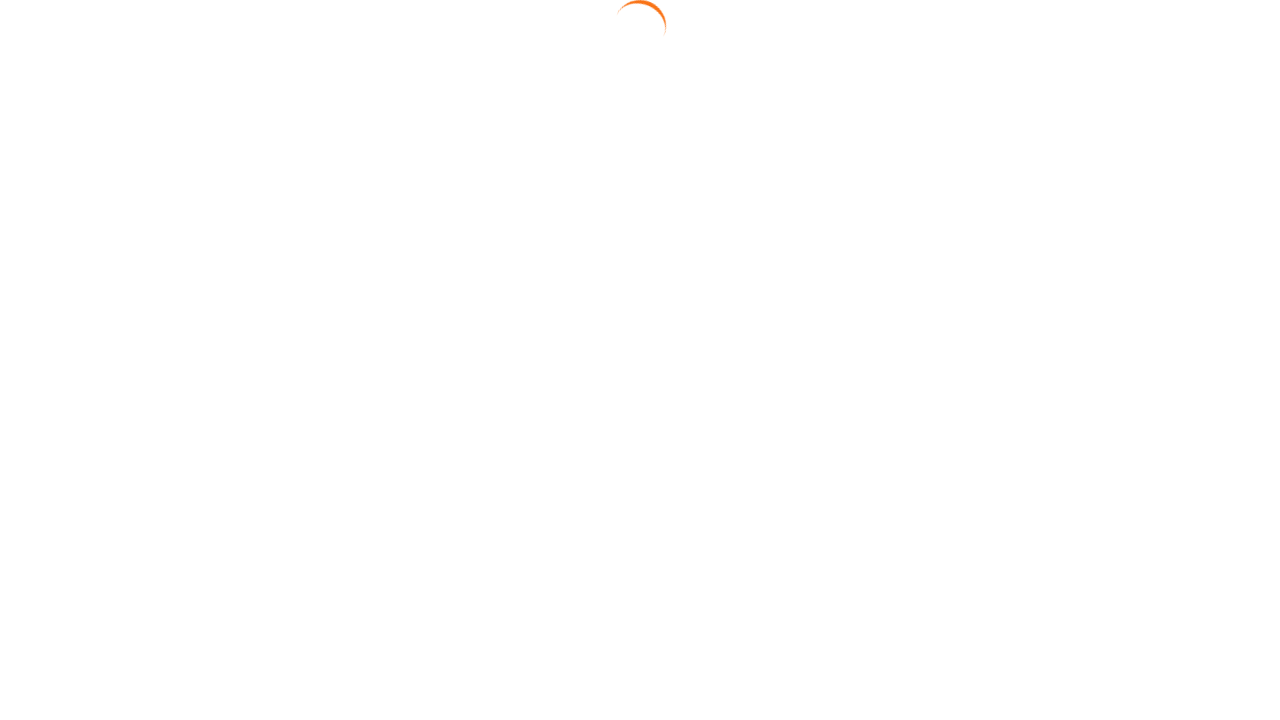

Clicked Add Customer button to open the popup at (338, 167) on xpath=//button[text()='Add Customer']
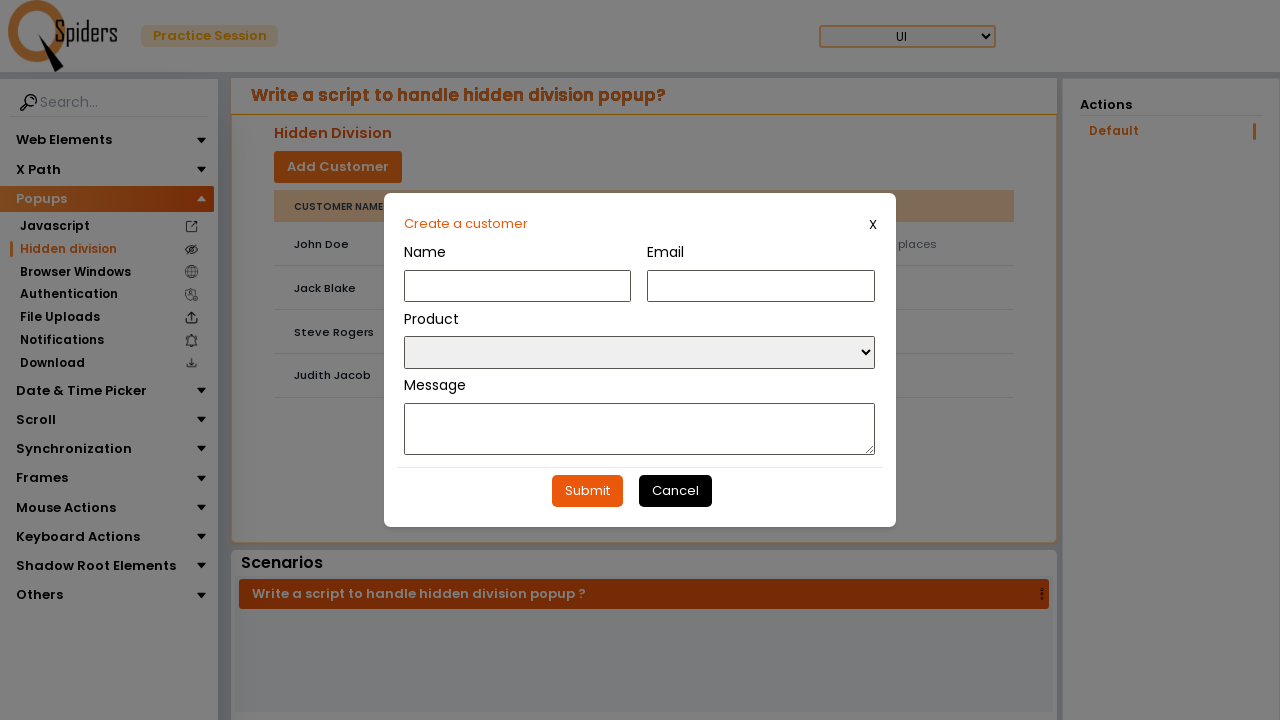

Filled customer name field with 'Rajesh Kumar' on #customerName
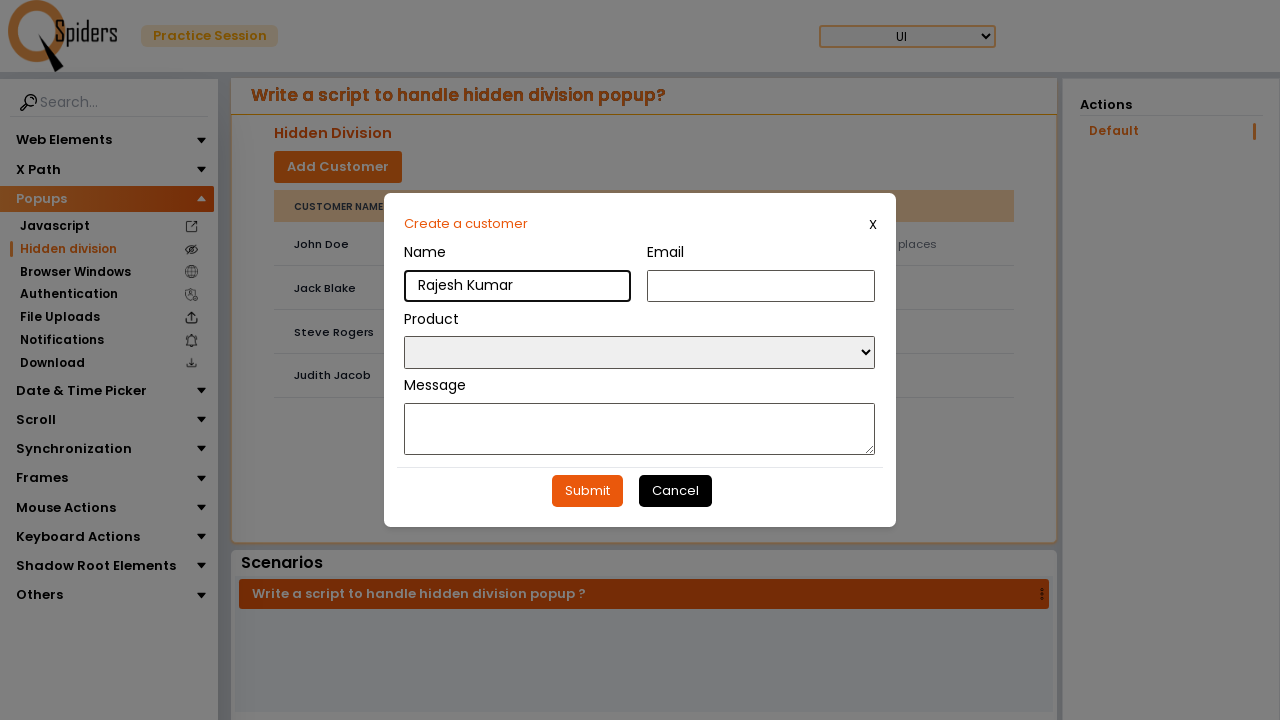

Filled customer email field with 'rajesh.kumar@example.com' on #customerEmail
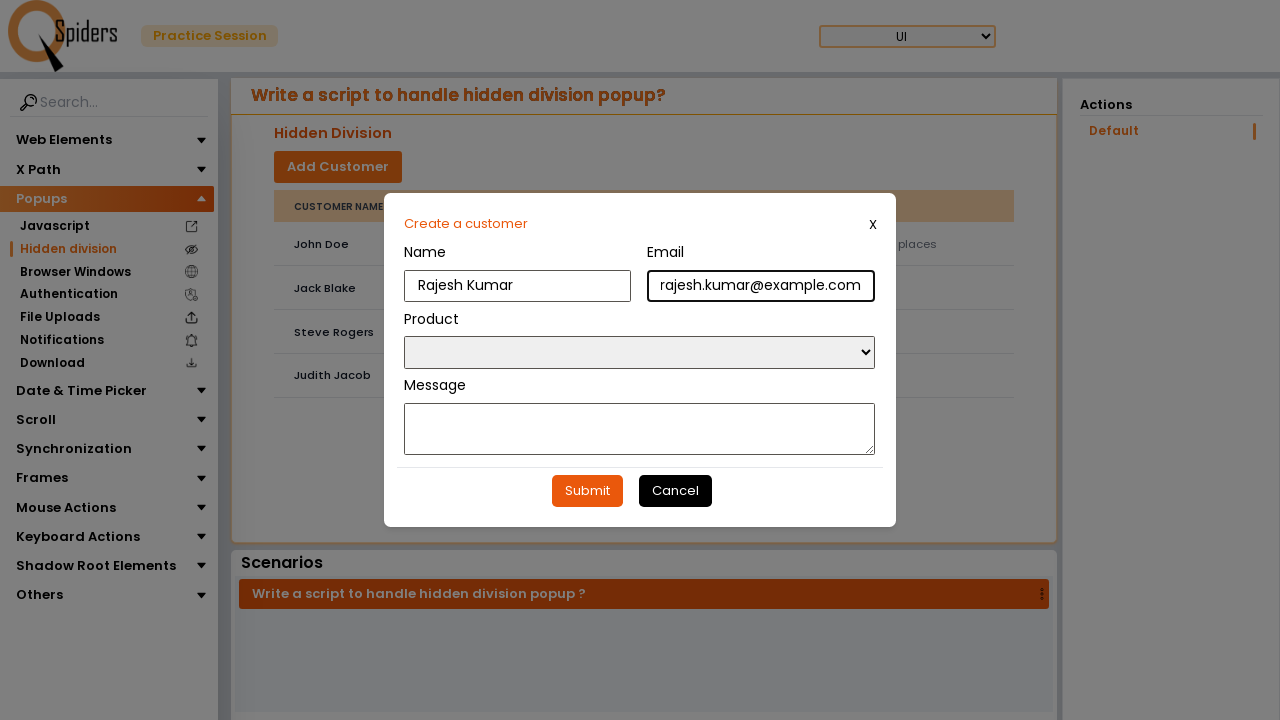

Selected product from dropdown at index 1 on #prod
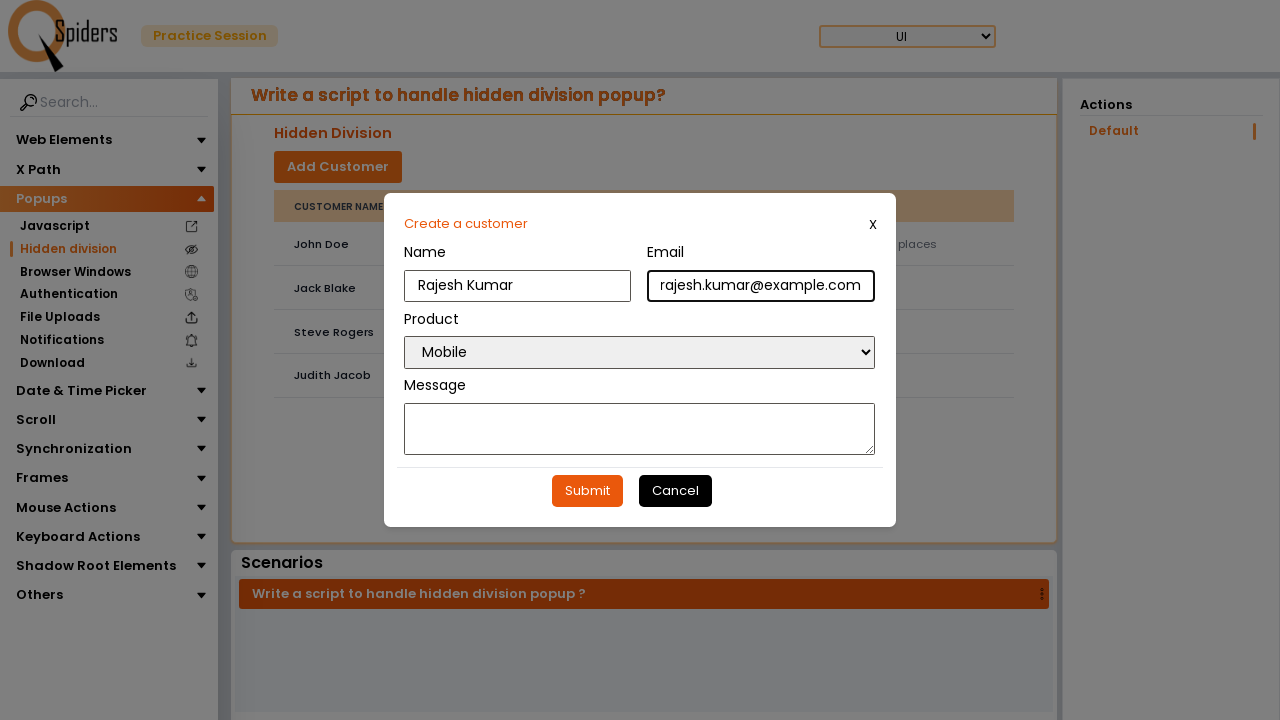

Filled message field with test message on #message
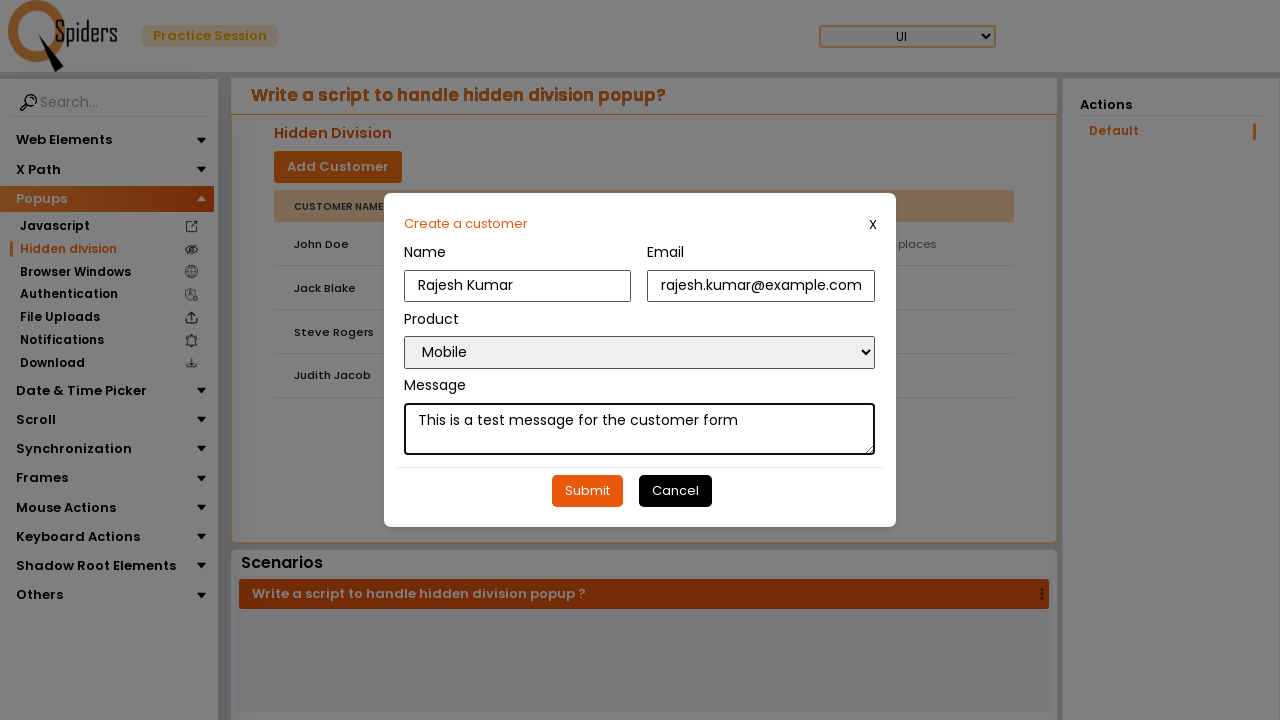

Clicked Submit button to submit the customer form at (587, 491) on xpath=//button[text()='Submit']
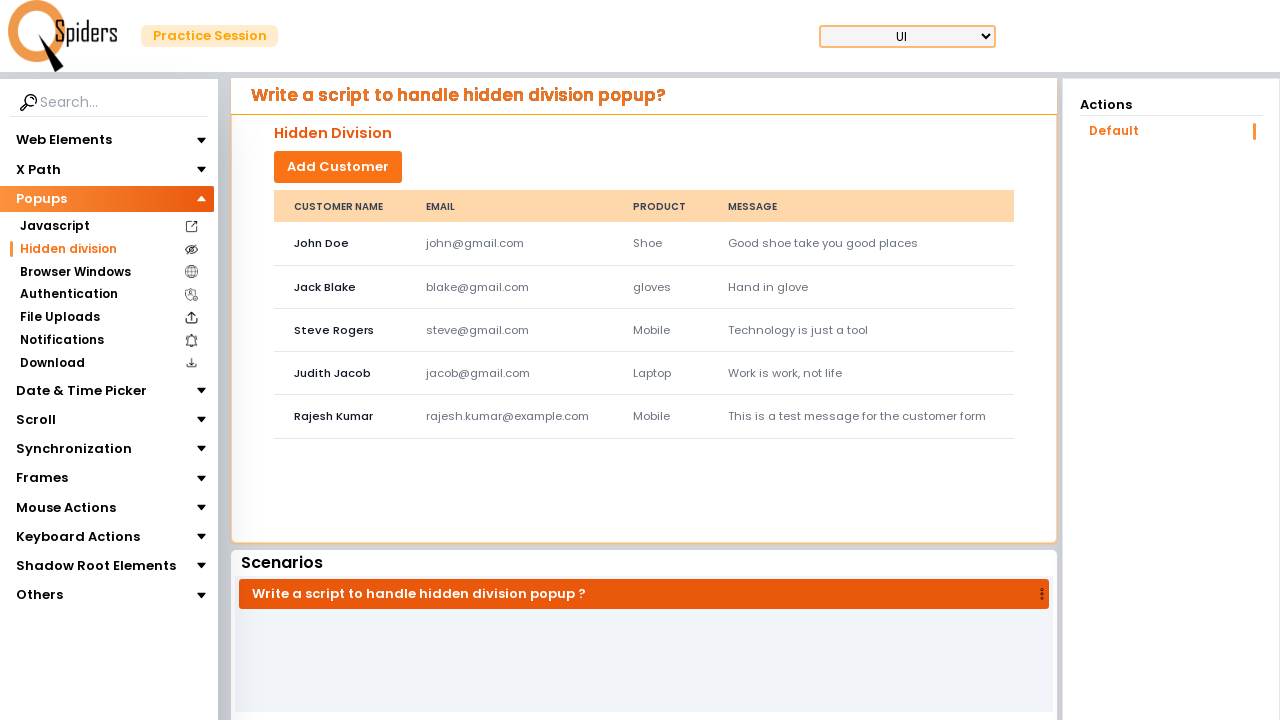

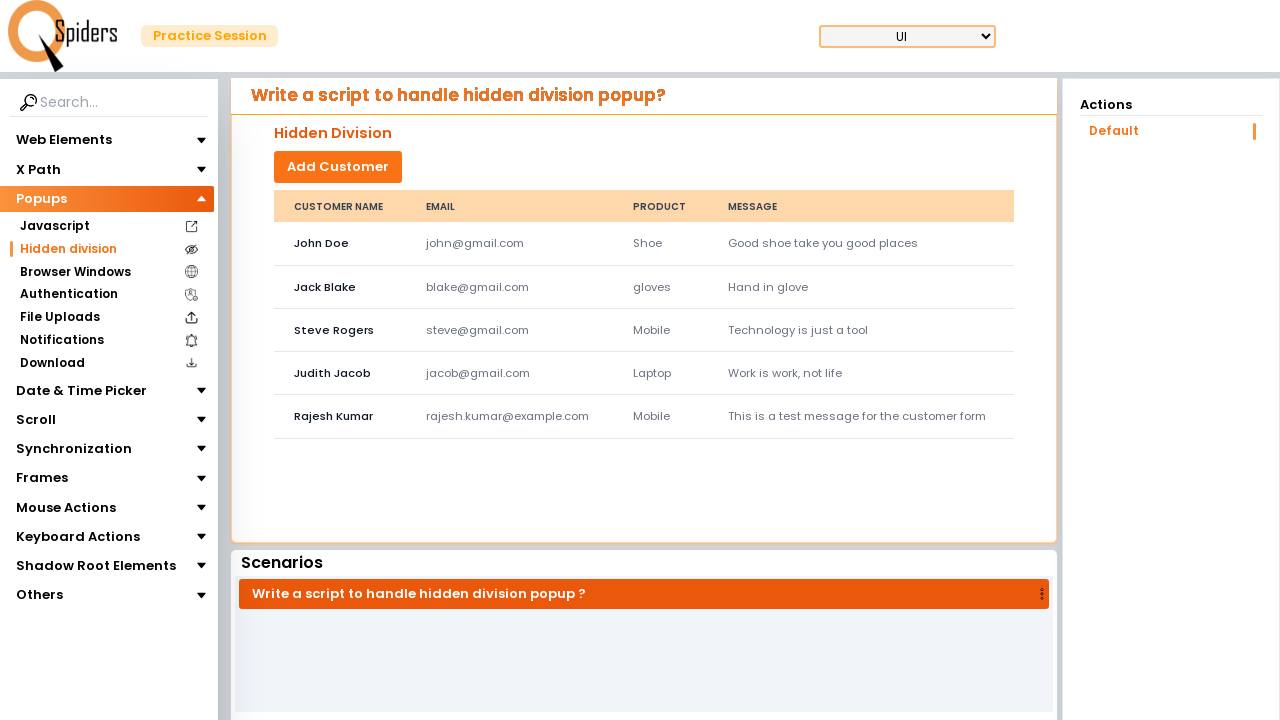